Tests date picker functionality by navigating through calendar views to select a specific date (August 18, 2029) on a practice website

Starting URL: https://rahulshettyacademy.com/seleniumPractise/#/offers

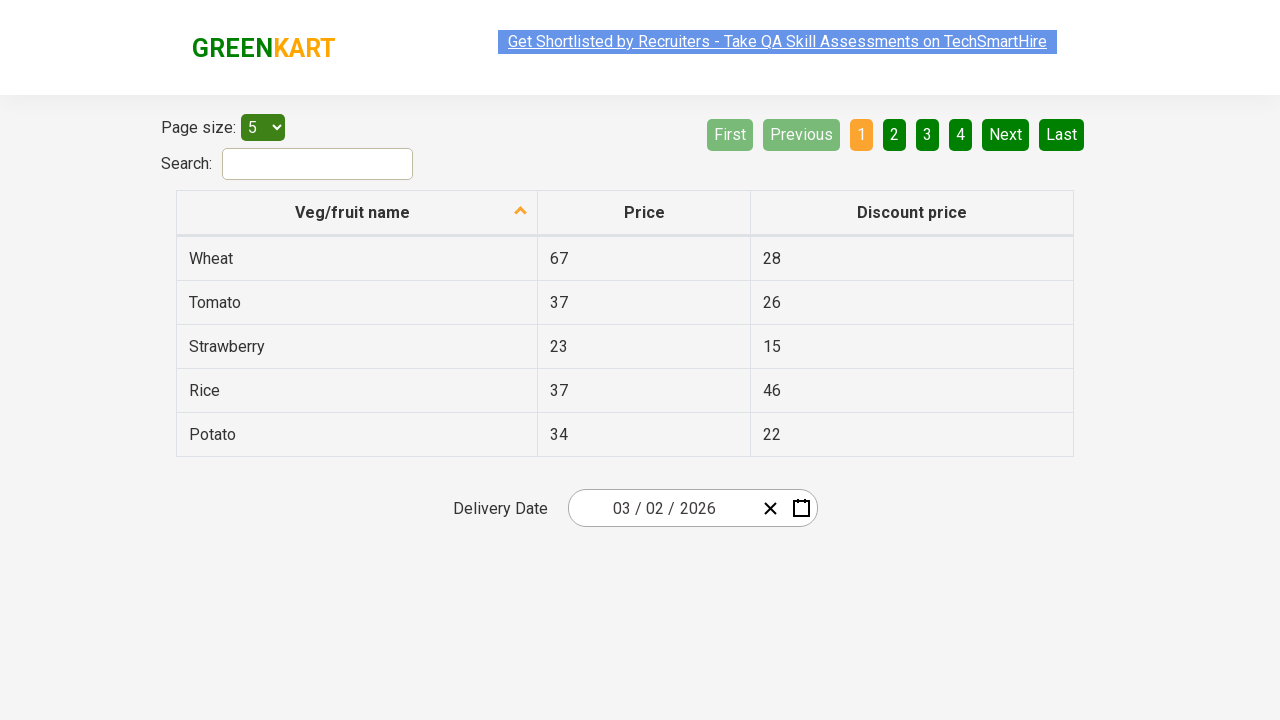

Waited for page to fully load (networkidle)
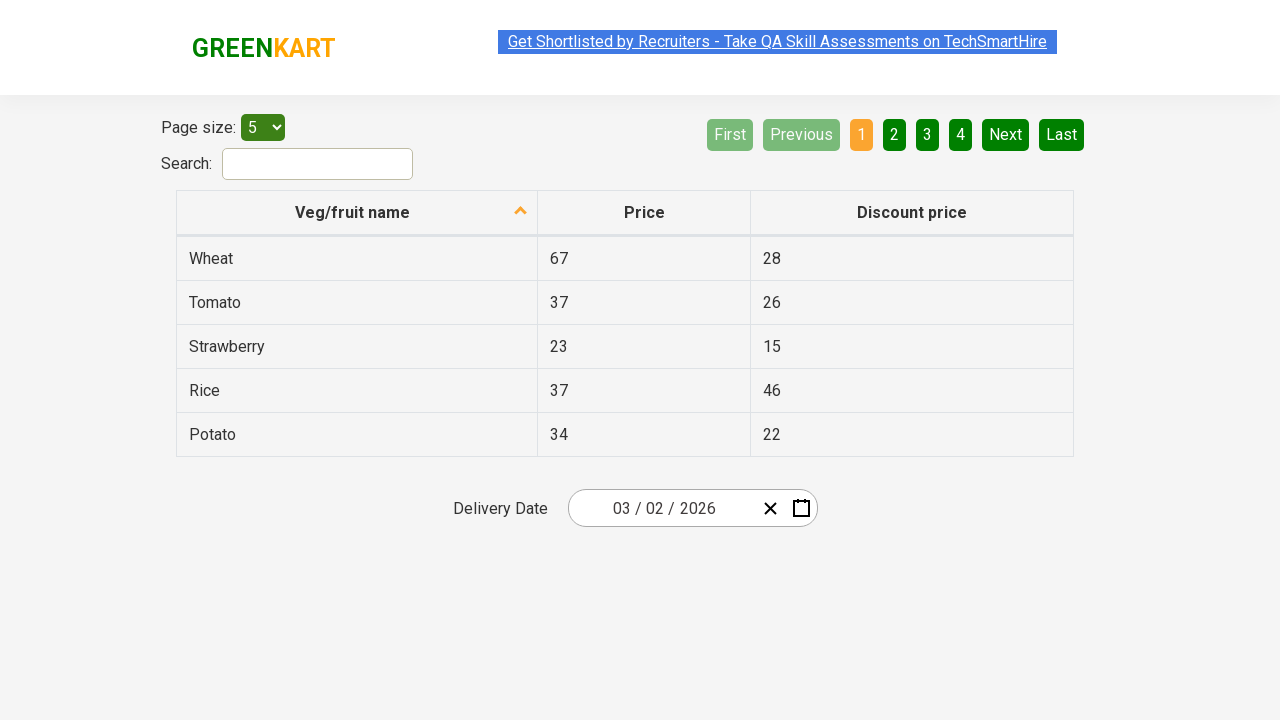

Calendar day input element is ready
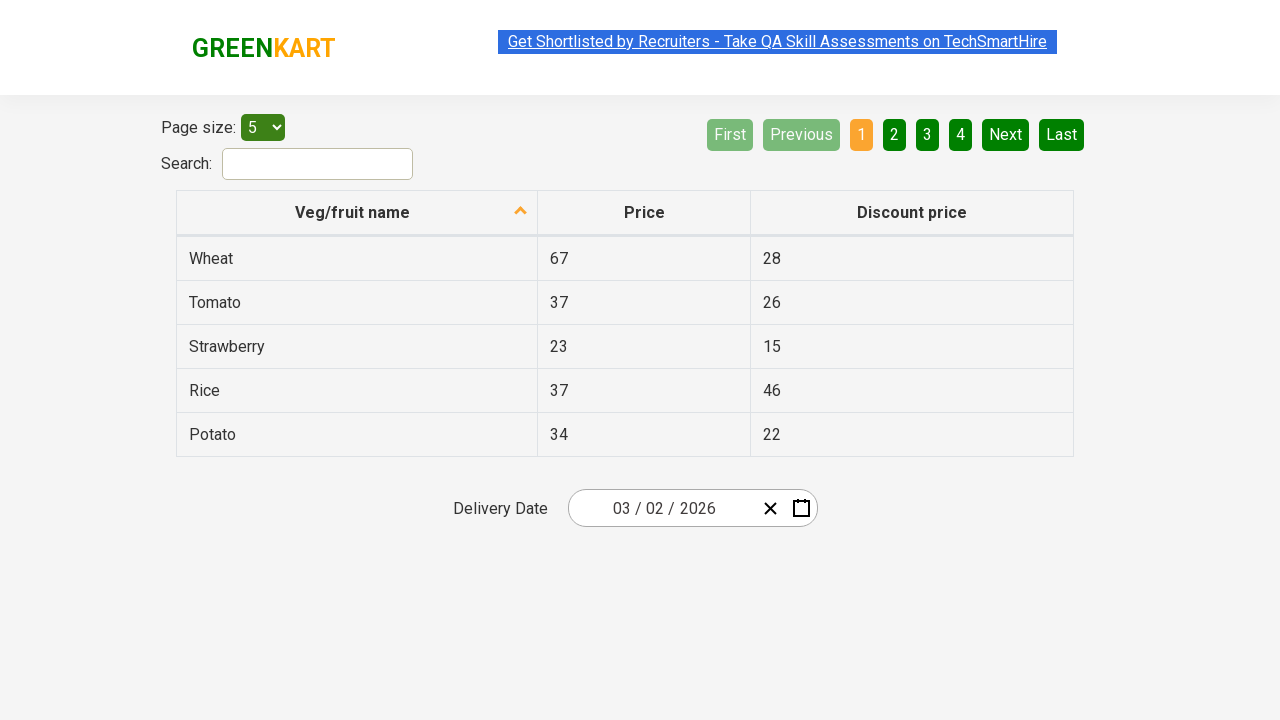

Clicked on calendar day input to open date picker at (659, 508) on .react-date-picker__inputGroup__day
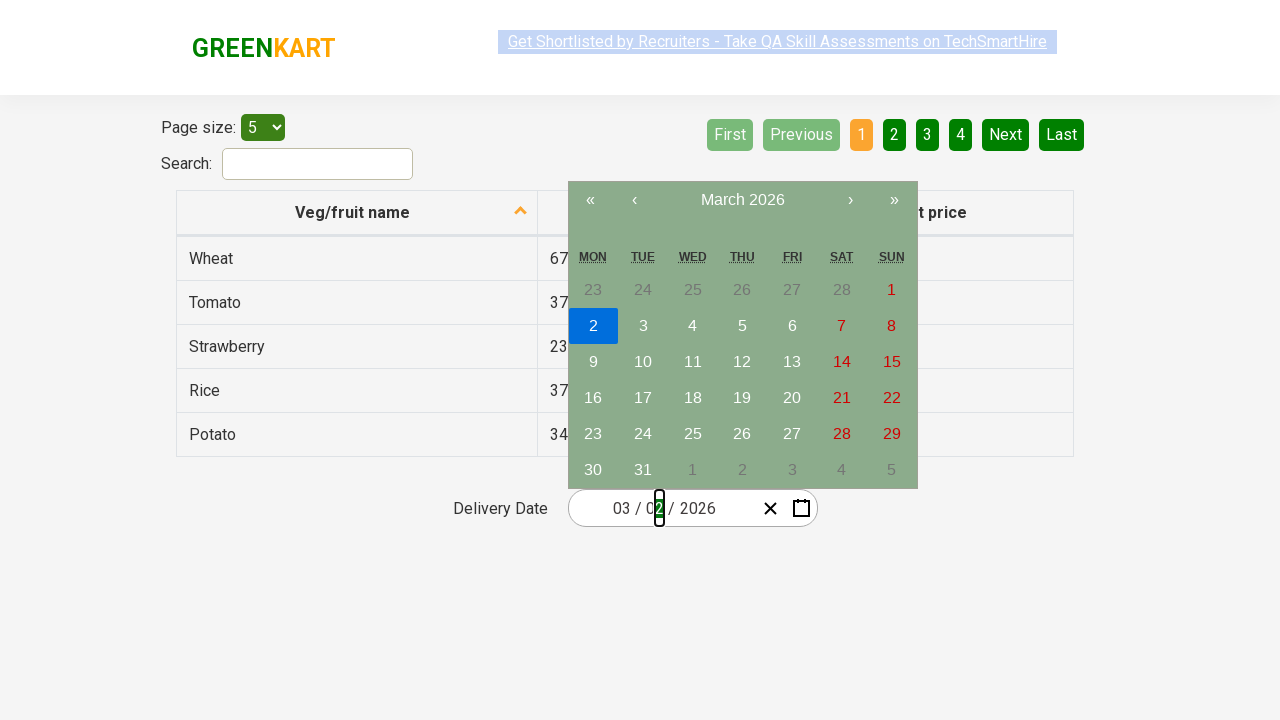

Clicked navigation label to navigate to month view at (742, 200) on .react-calendar__navigation__label
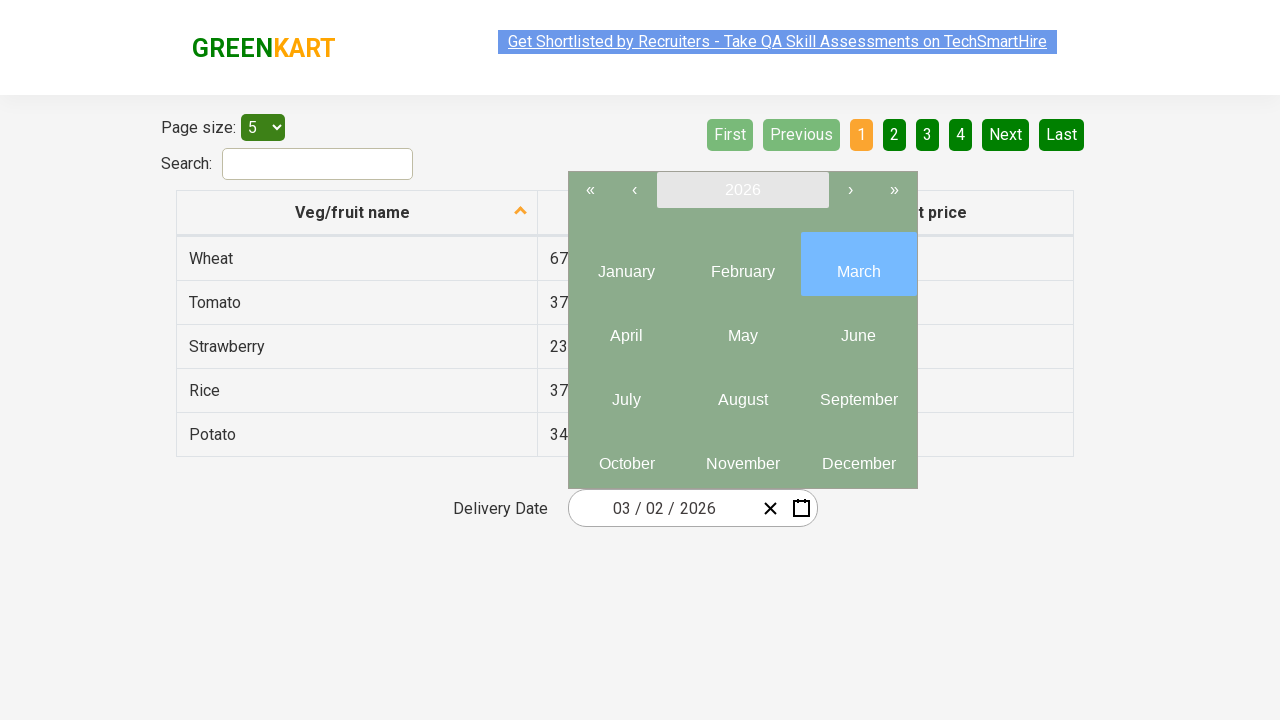

Clicked navigation label again to navigate to year view at (742, 190) on .react-calendar__navigation__label
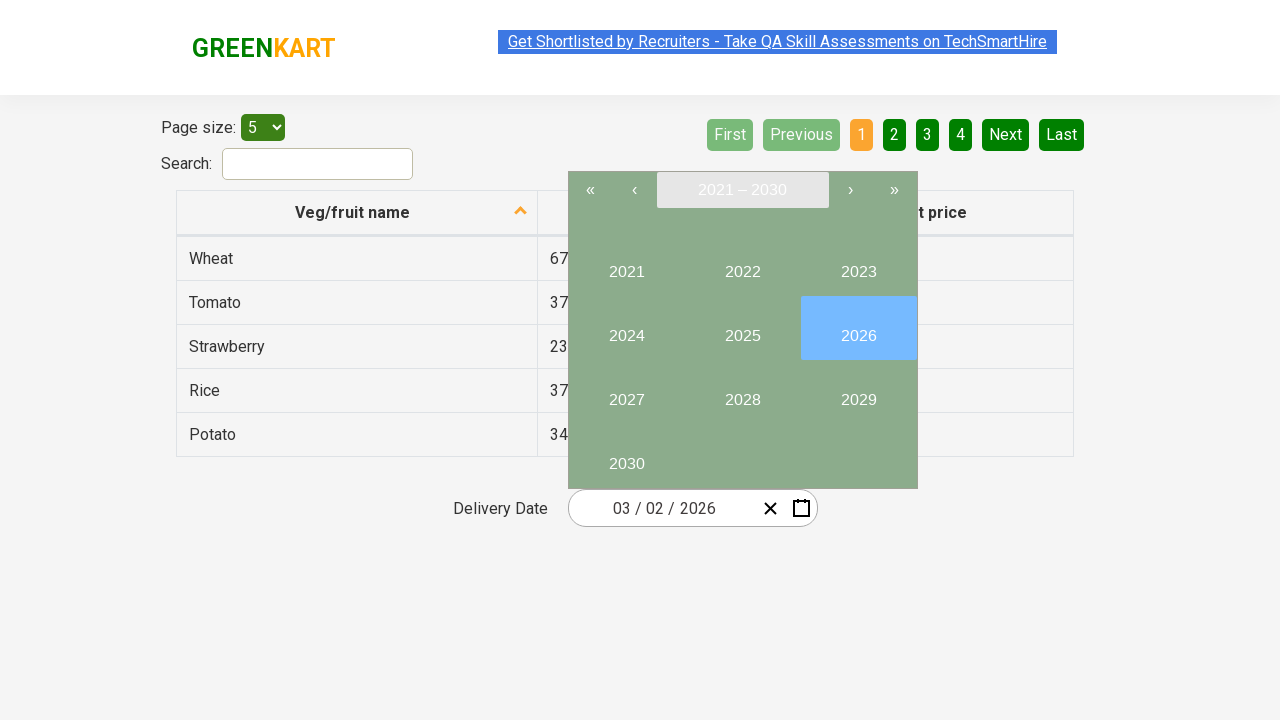

Selected year 2029 at (858, 392) on internal:text="2029"i
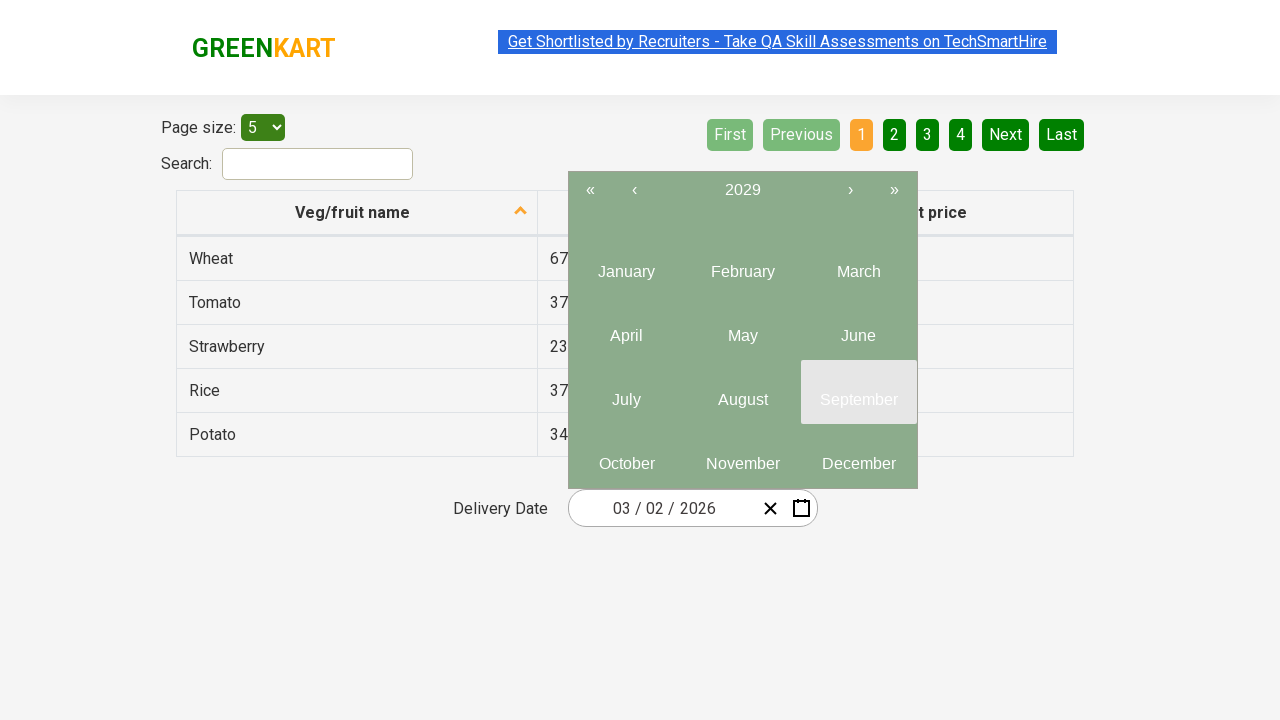

Waited for page to load after year selection
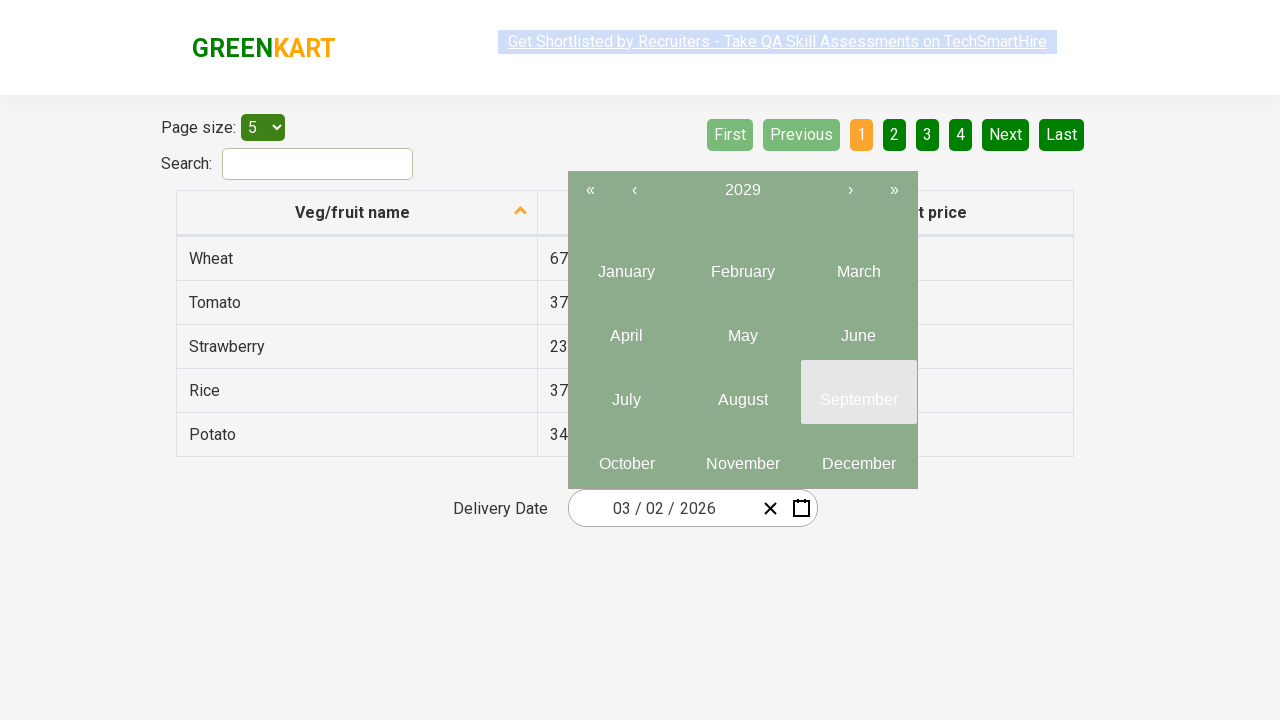

Selected month 8 (August) at (742, 392) on .react-calendar__year-view__months__month >> nth=7
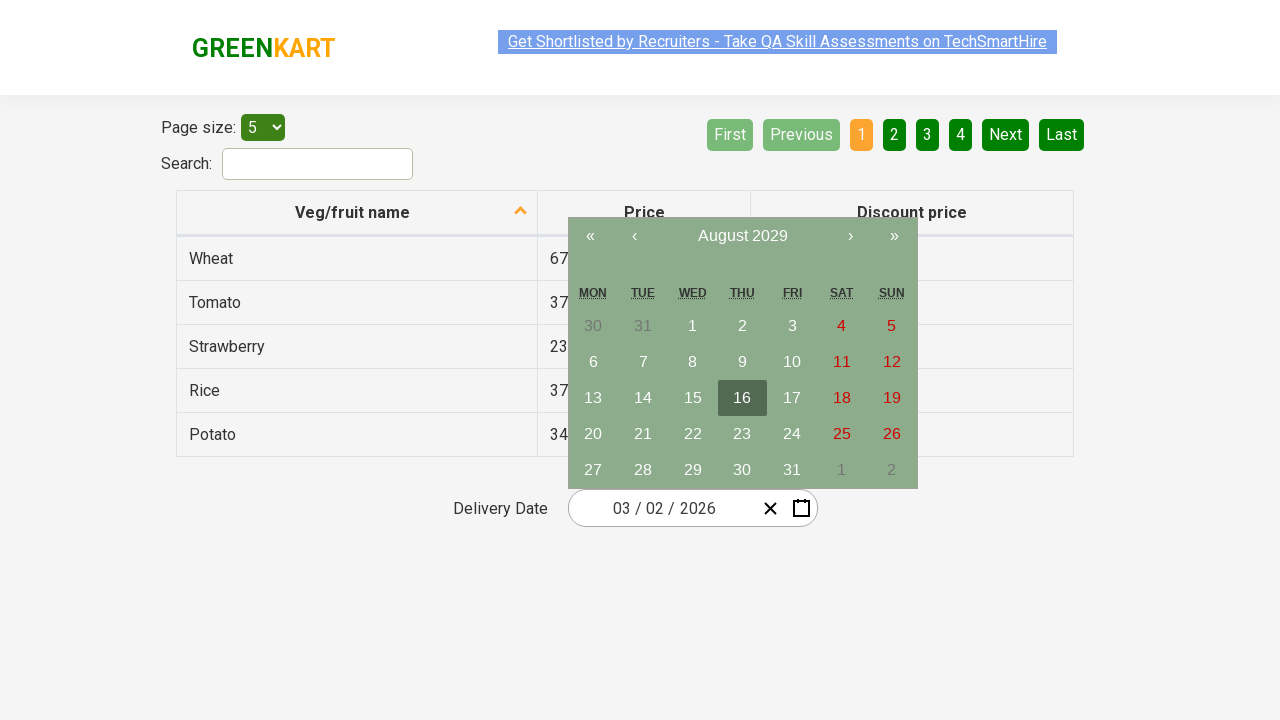

Waited for page to load after month selection
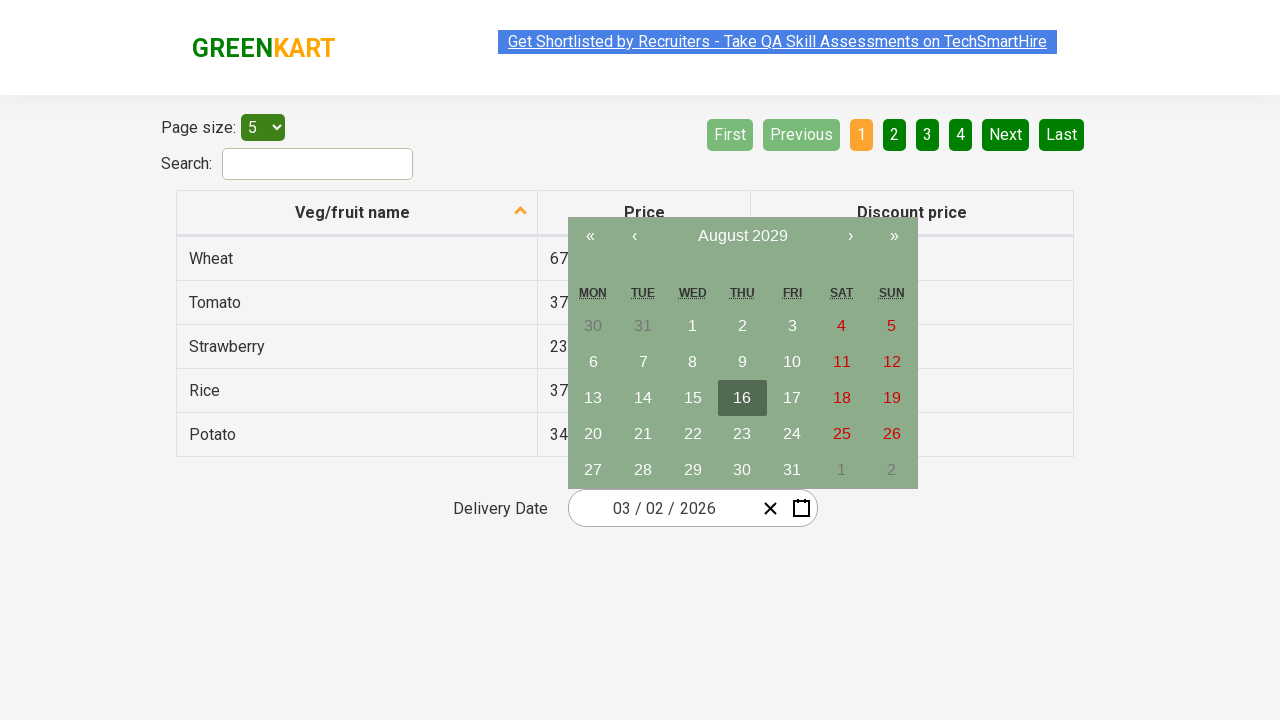

Selected date 18 at (792, 398) on .react-calendar__month-view__days__day >> nth=18
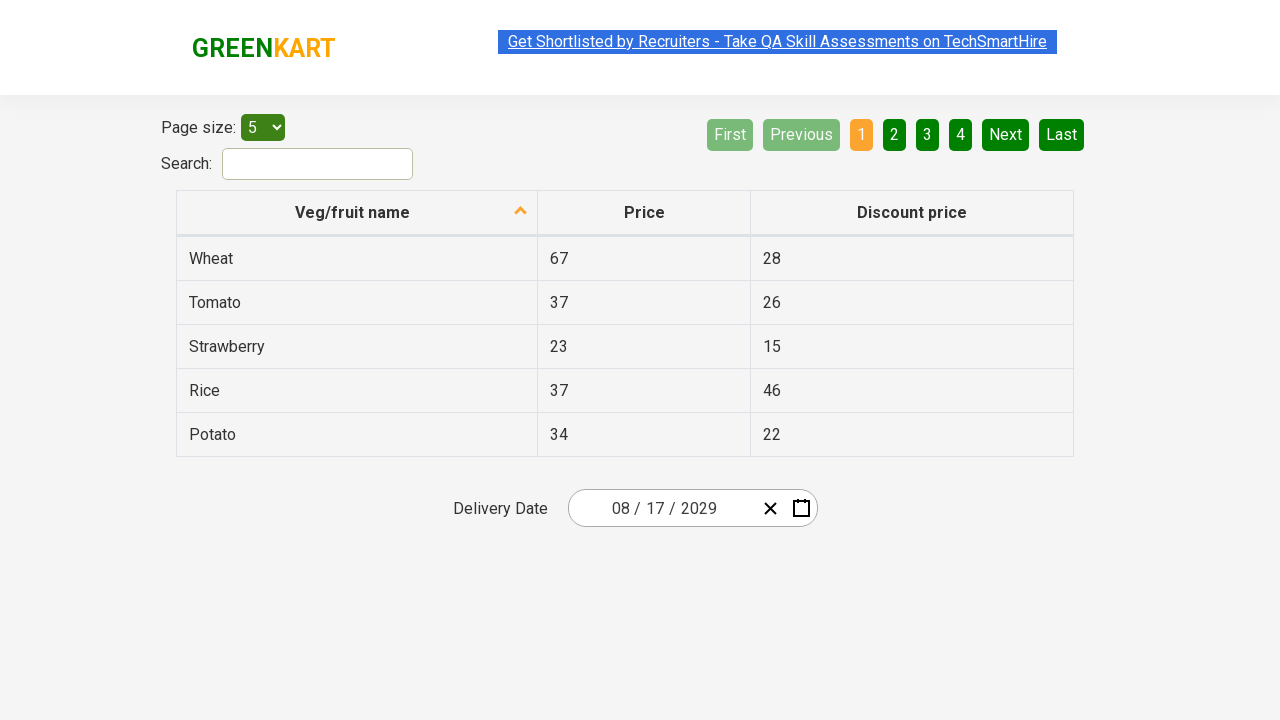

Waited for page to load after date selection - date picker test complete
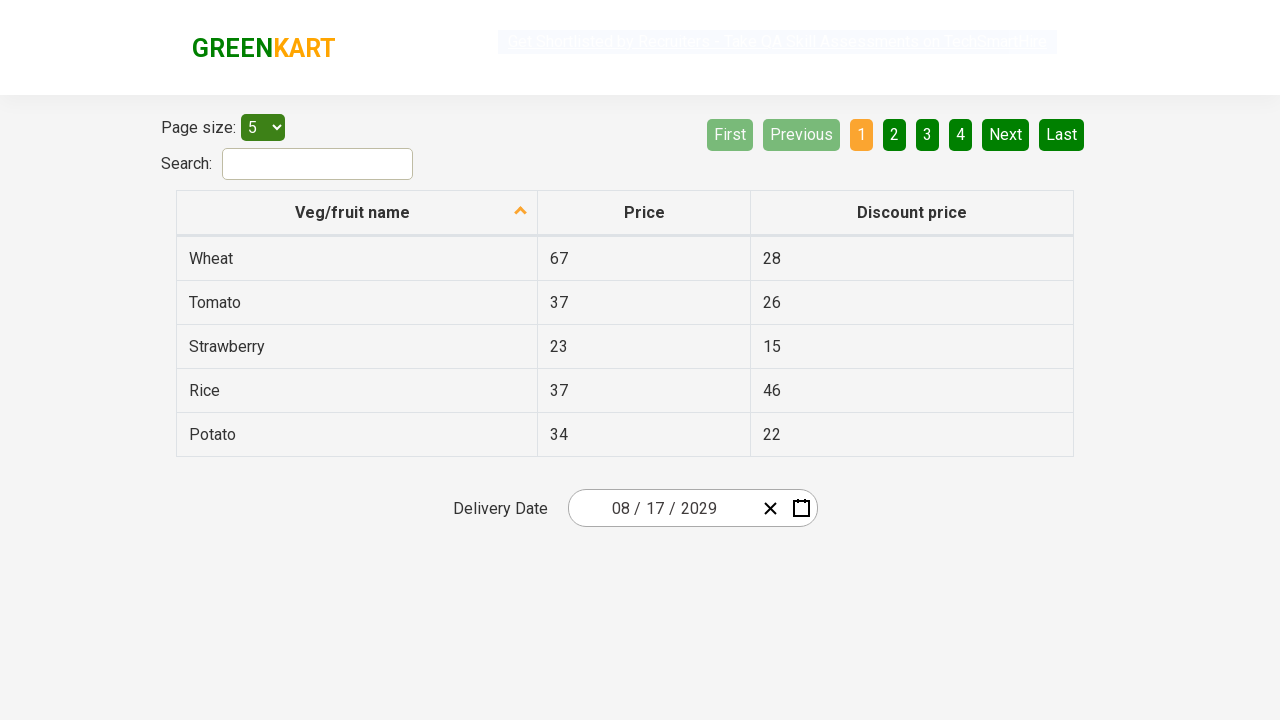

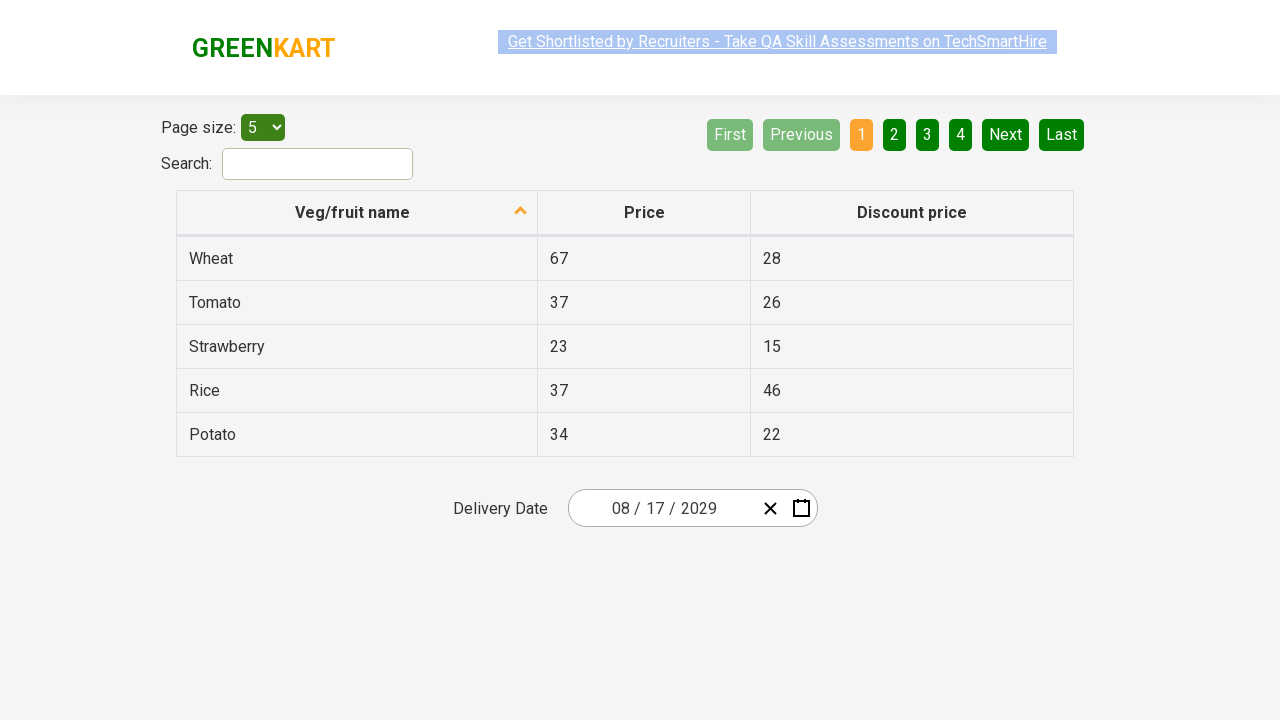